Tests iframe handling by navigating to a frames demo page, clicking on a nested iframe link, and switching to the iframe context

Starting URL: https://demo.automationtesting.in/Frames.html

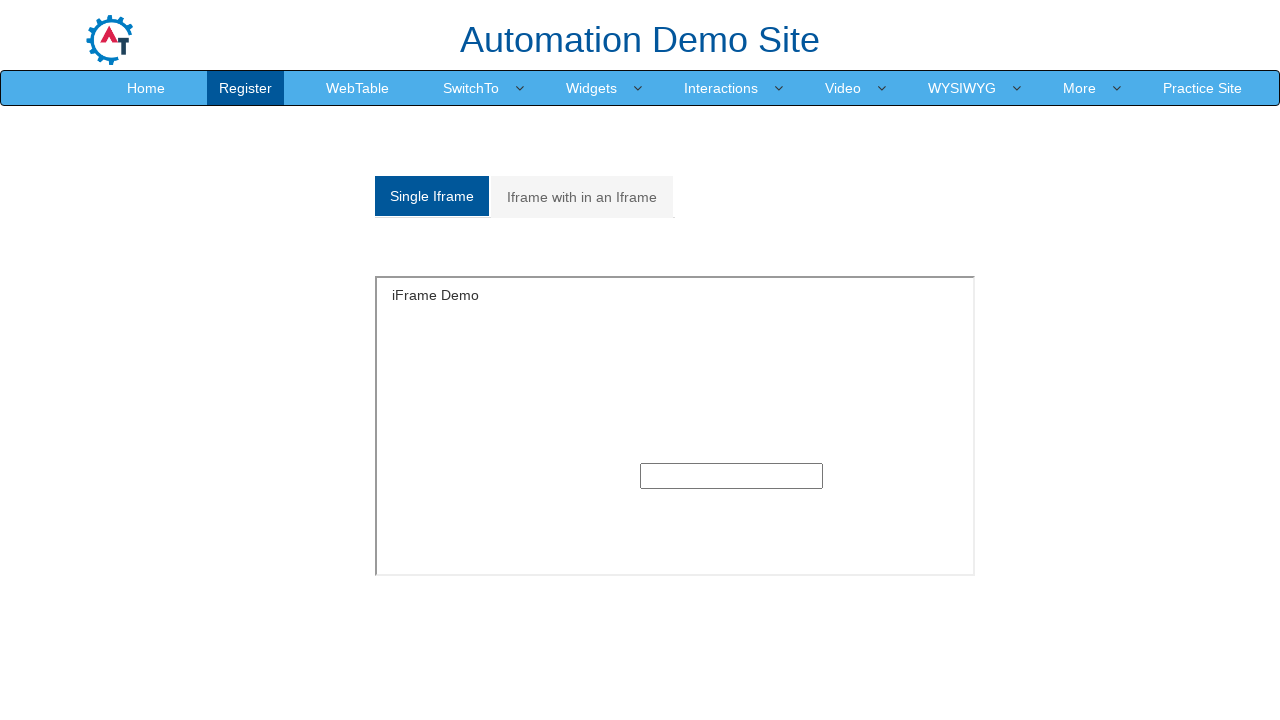

Clicked on 'Iframe with in an Iframe' link at (582, 197) on text=Iframe with in an Iframe
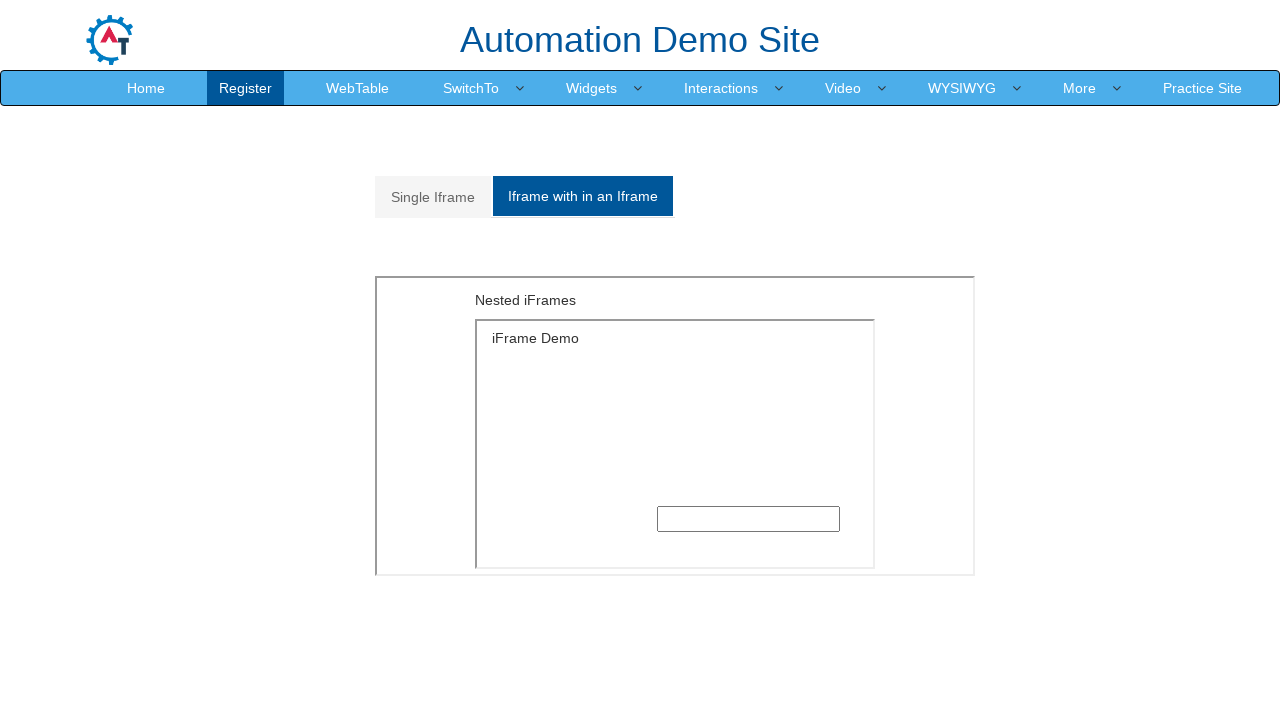

Located iframe with src='MultipleFrames.html'
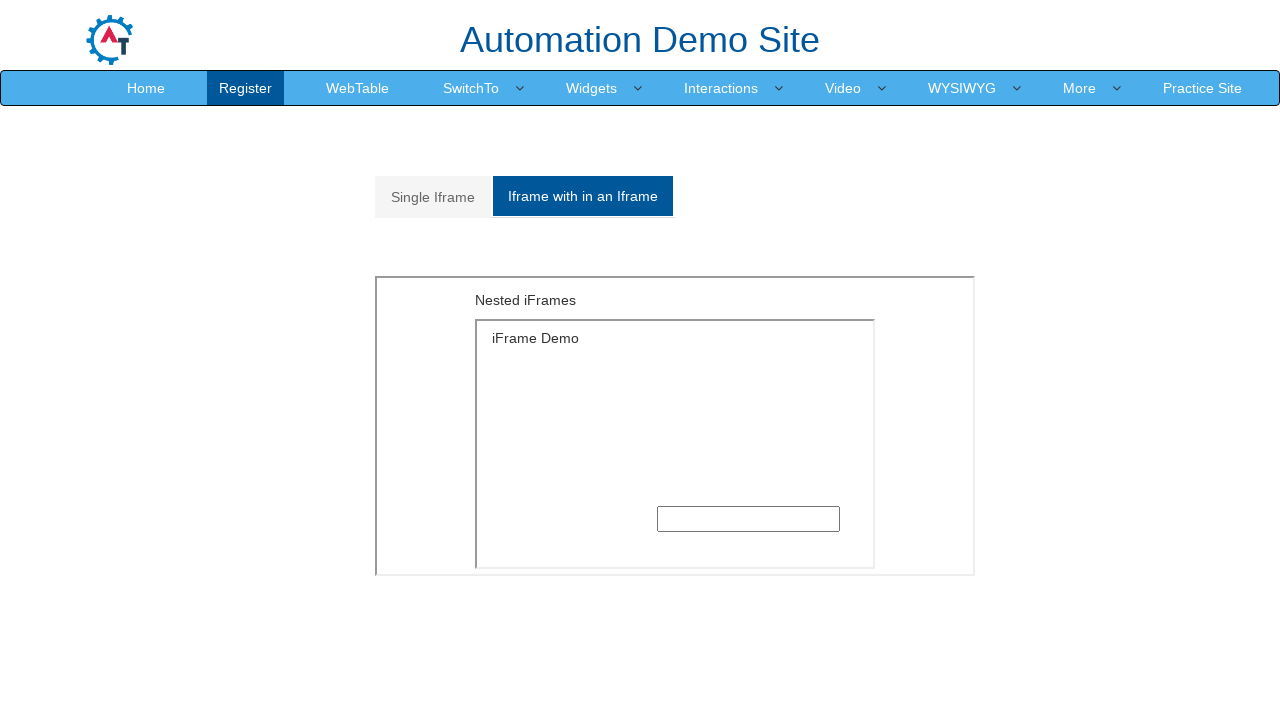

Verified iframe is present and accessible
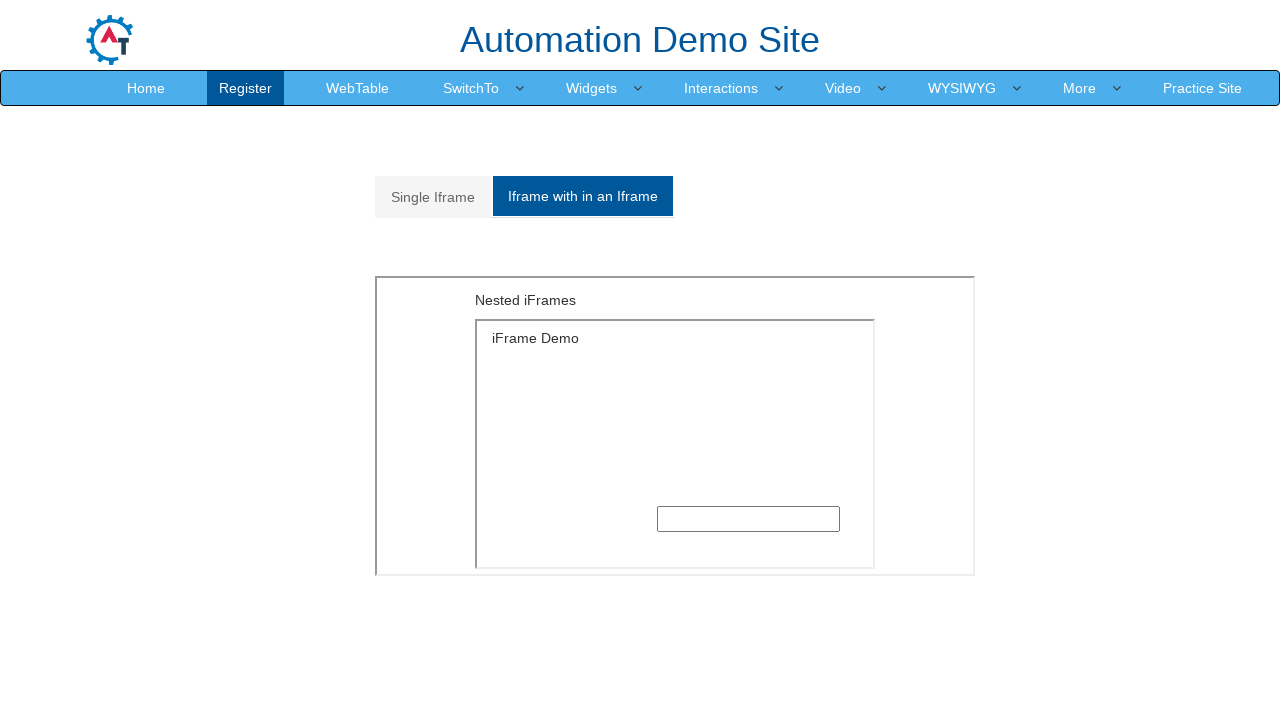

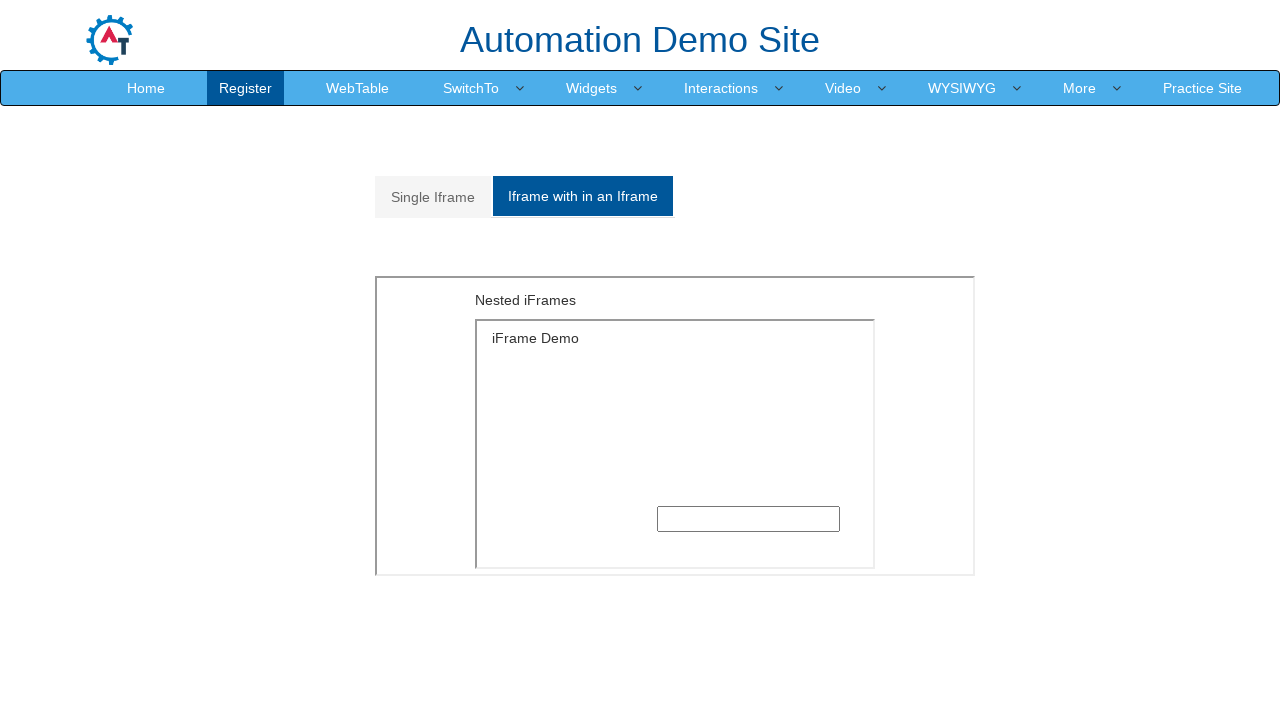